Tests JavaScript prompt alert functionality by clicking the prompt button, entering text, and accepting the alert

Starting URL: https://the-internet.herokuapp.com/javascript_alerts

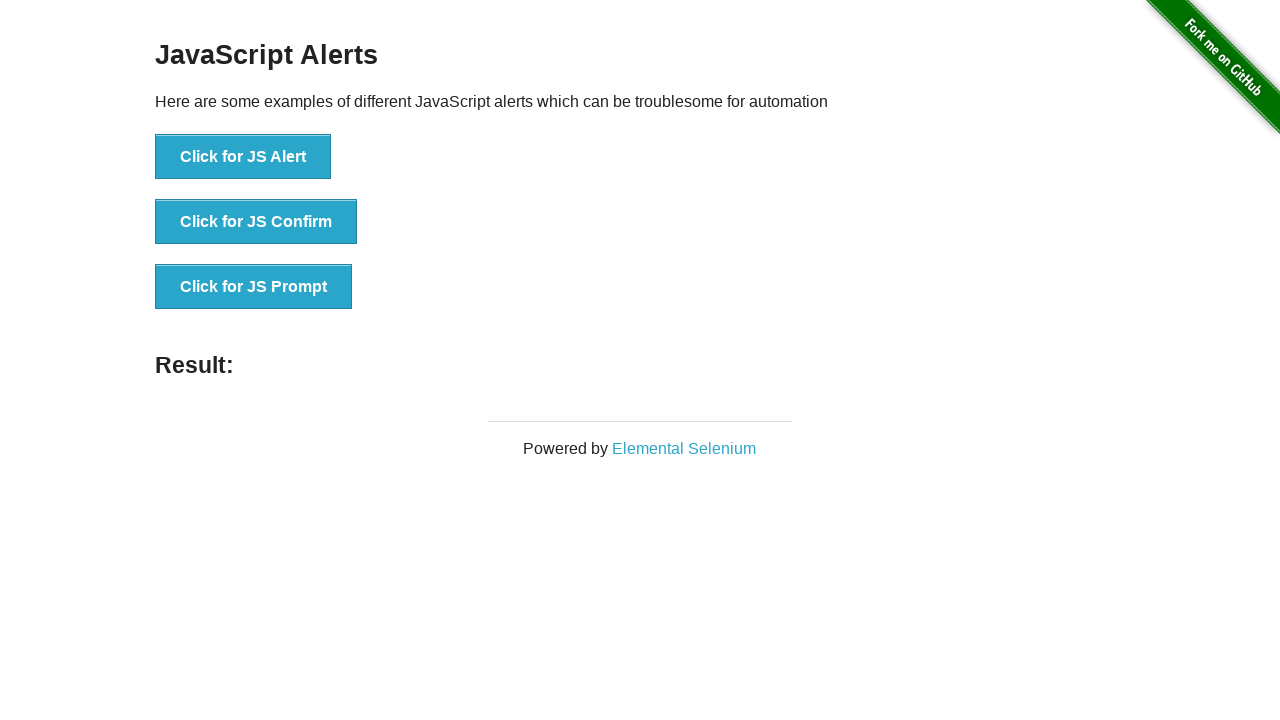

Clicked the JS Prompt button at (254, 287) on xpath=//button[contains(text(),'Click for JS Prompt')]
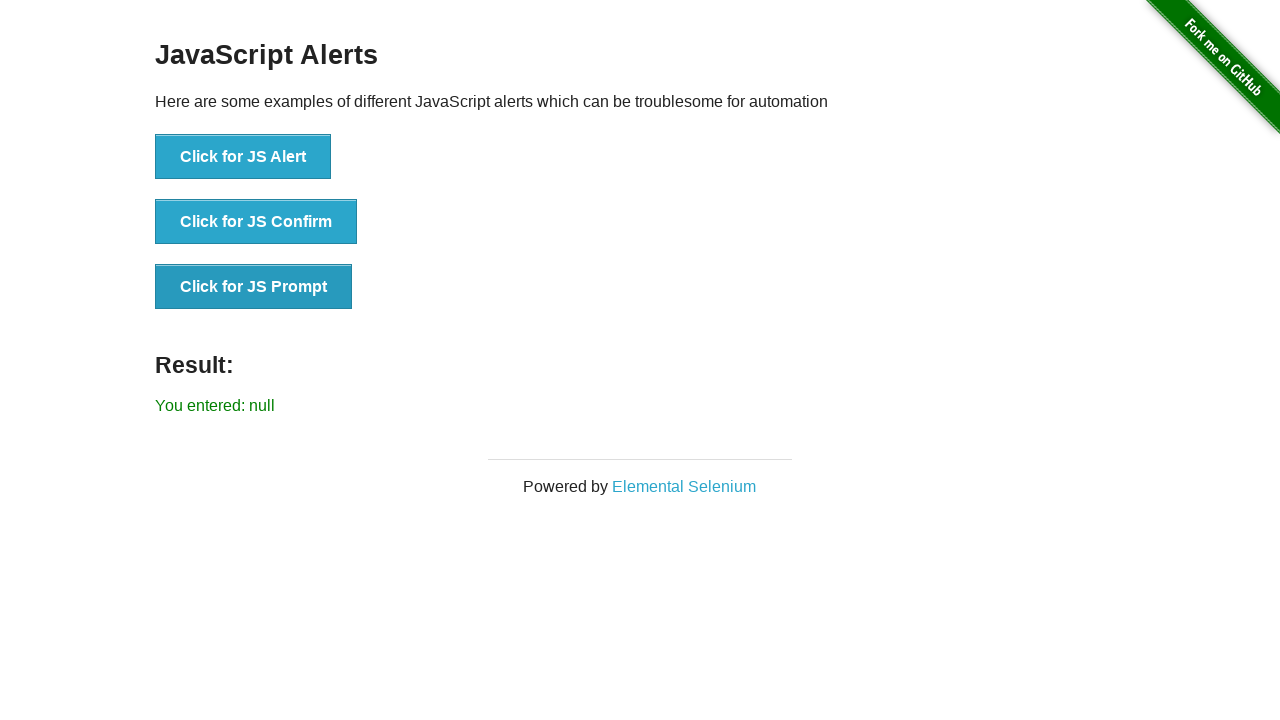

Set up dialog handler to accept prompt with text 'Hello Test User'
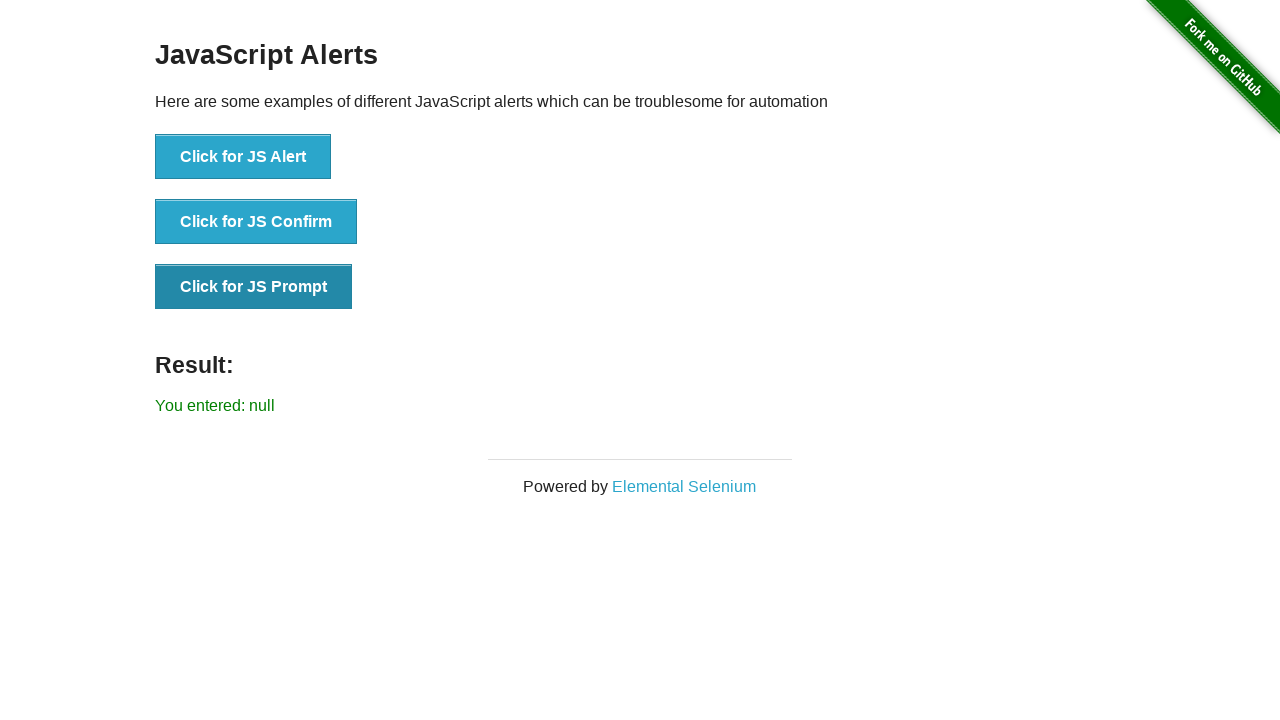

Clicked the JS Prompt button to trigger the dialog at (254, 287) on xpath=//button[contains(text(),'Click for JS Prompt')]
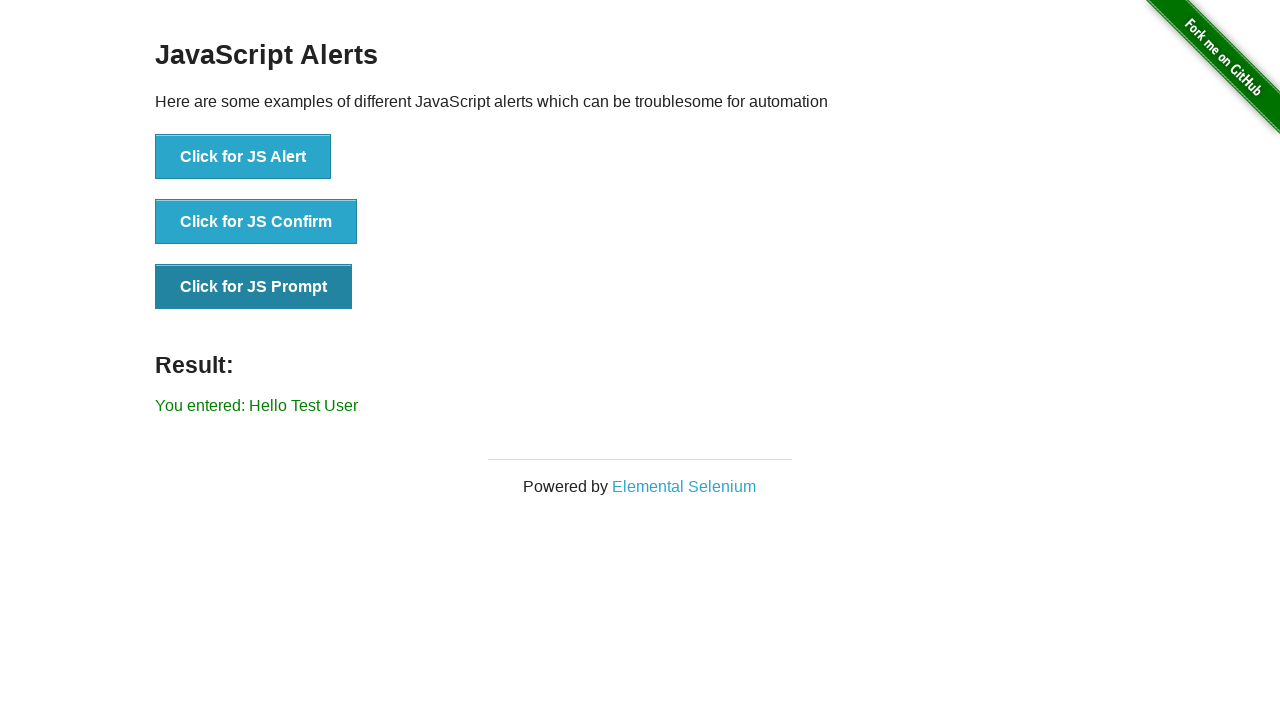

Waited for result message to appear
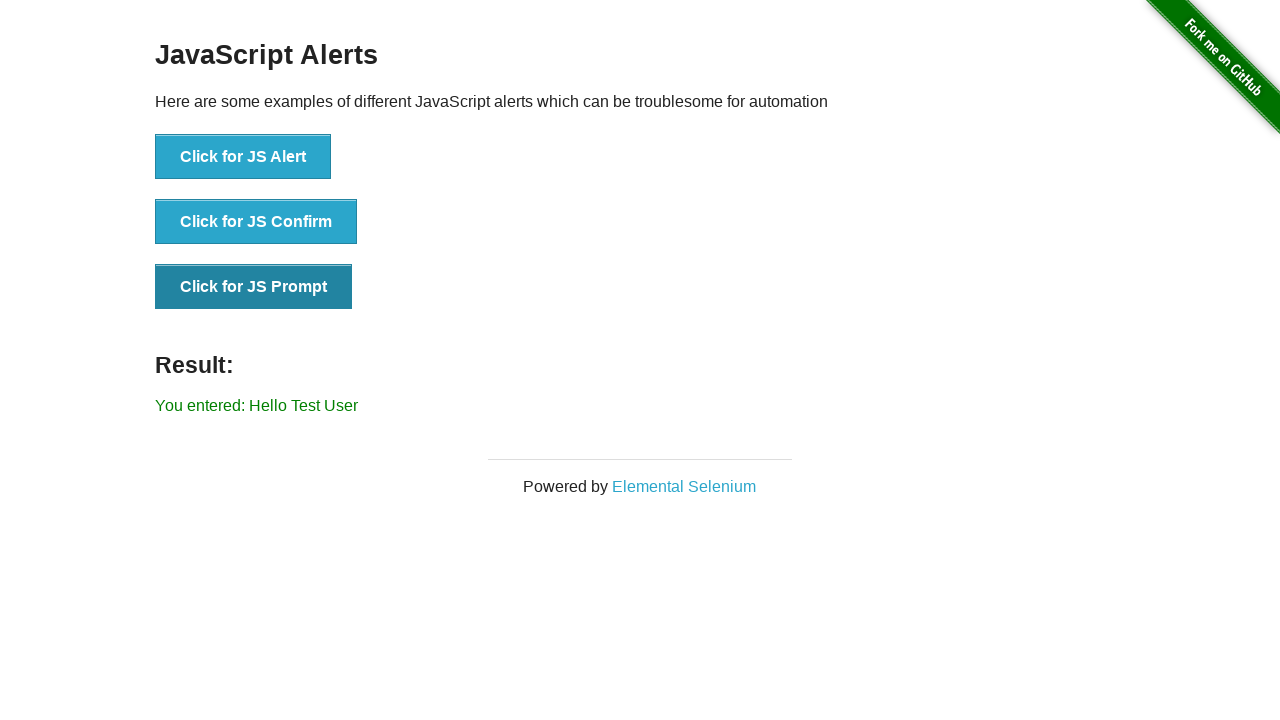

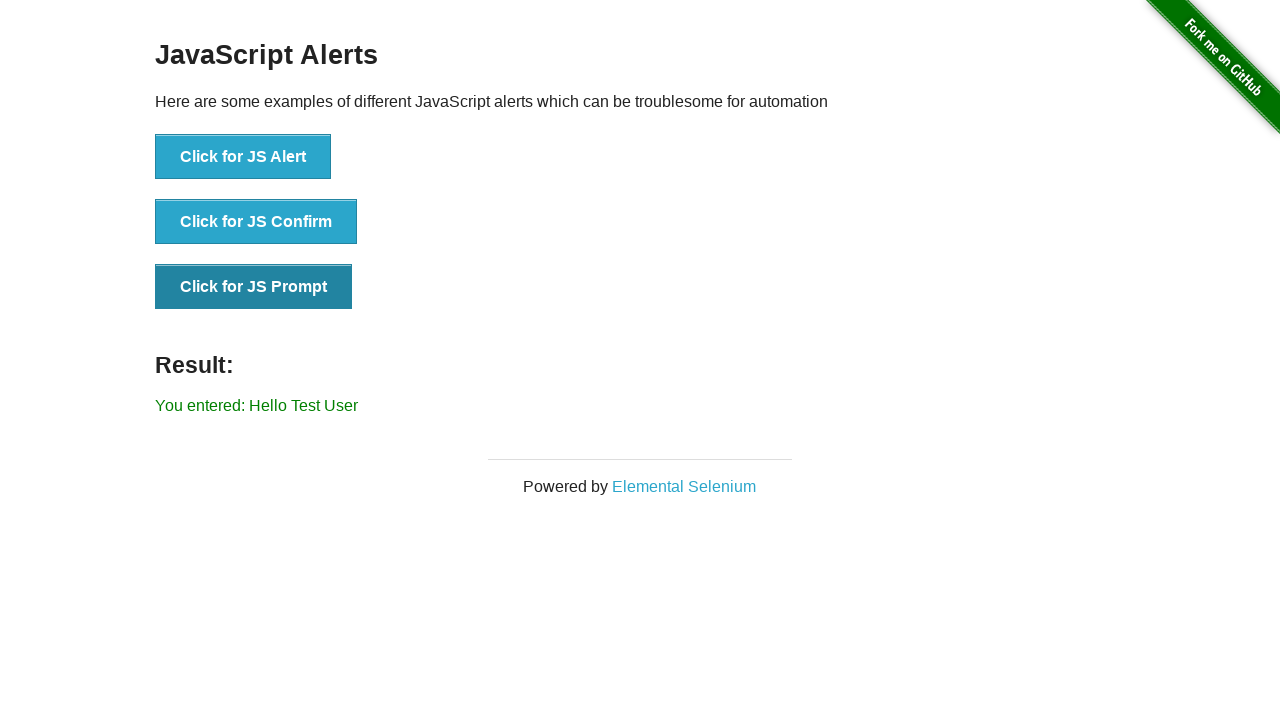